Tests that the Clear completed button displays correct text when items are completed

Starting URL: https://demo.playwright.dev/todomvc

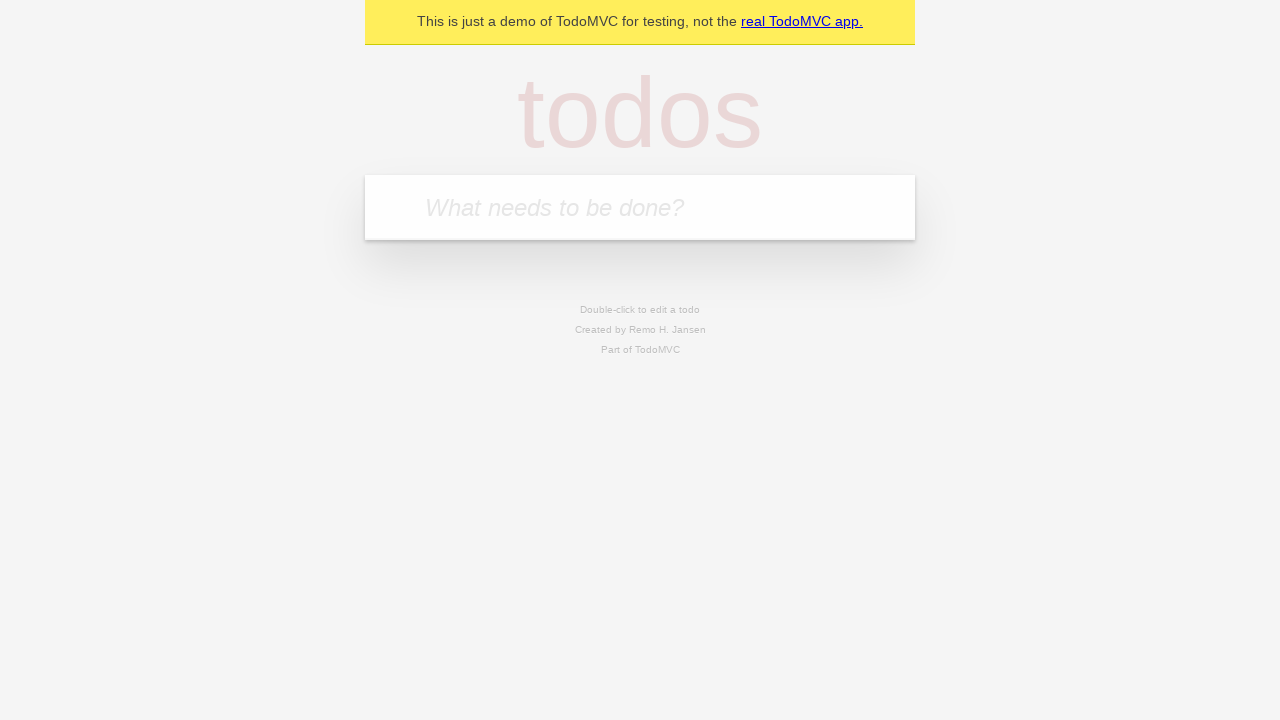

Filled todo input with 'buy some cheese' on internal:attr=[placeholder="What needs to be done?"i]
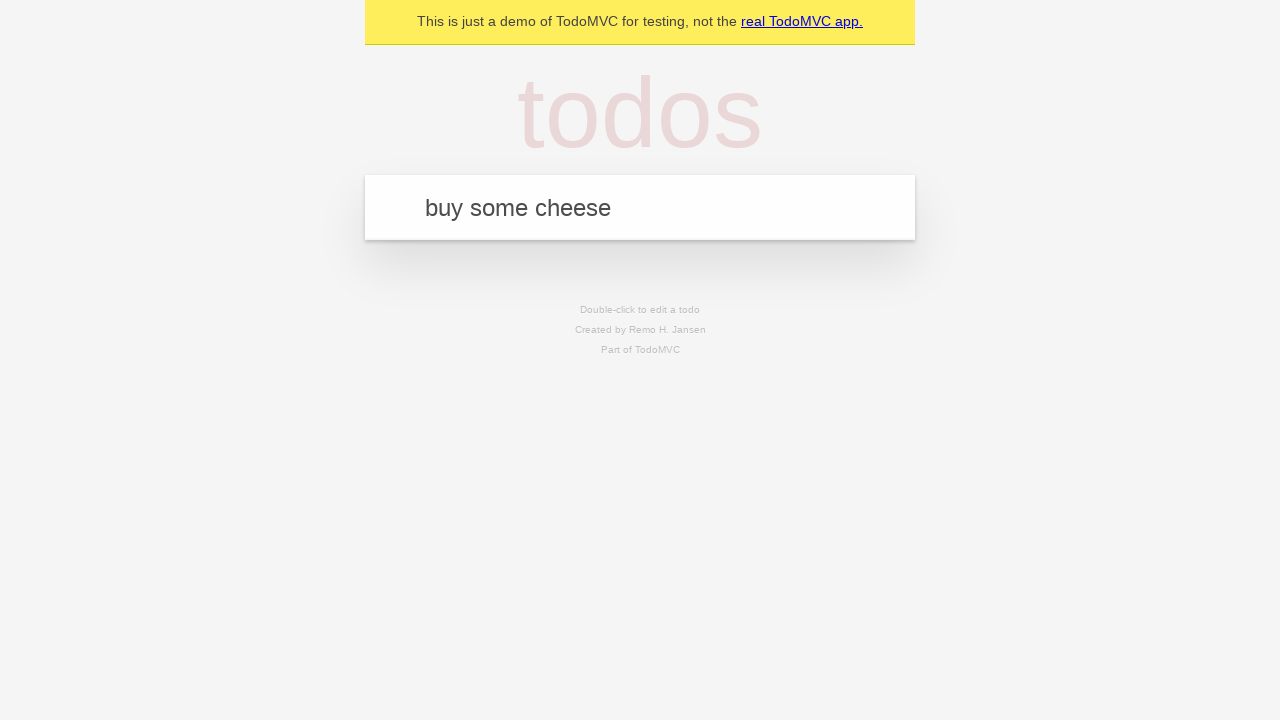

Pressed Enter to create first todo on internal:attr=[placeholder="What needs to be done?"i]
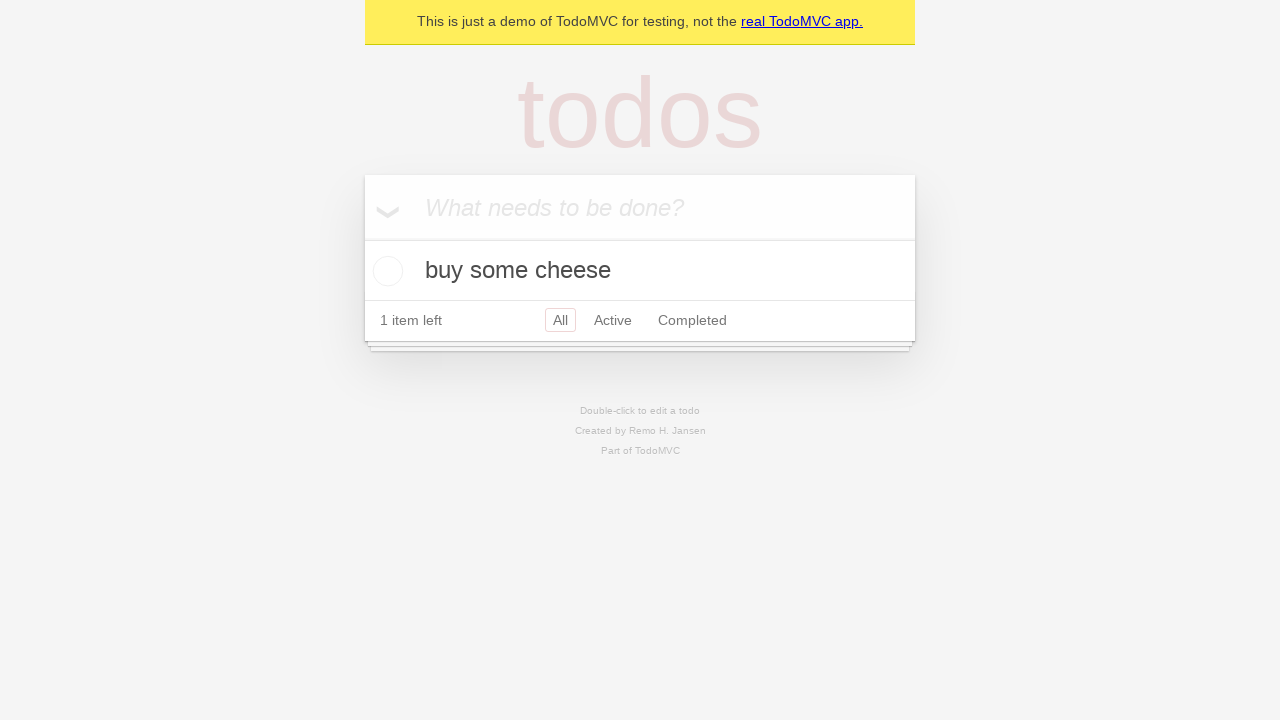

Filled todo input with 'feed the cat' on internal:attr=[placeholder="What needs to be done?"i]
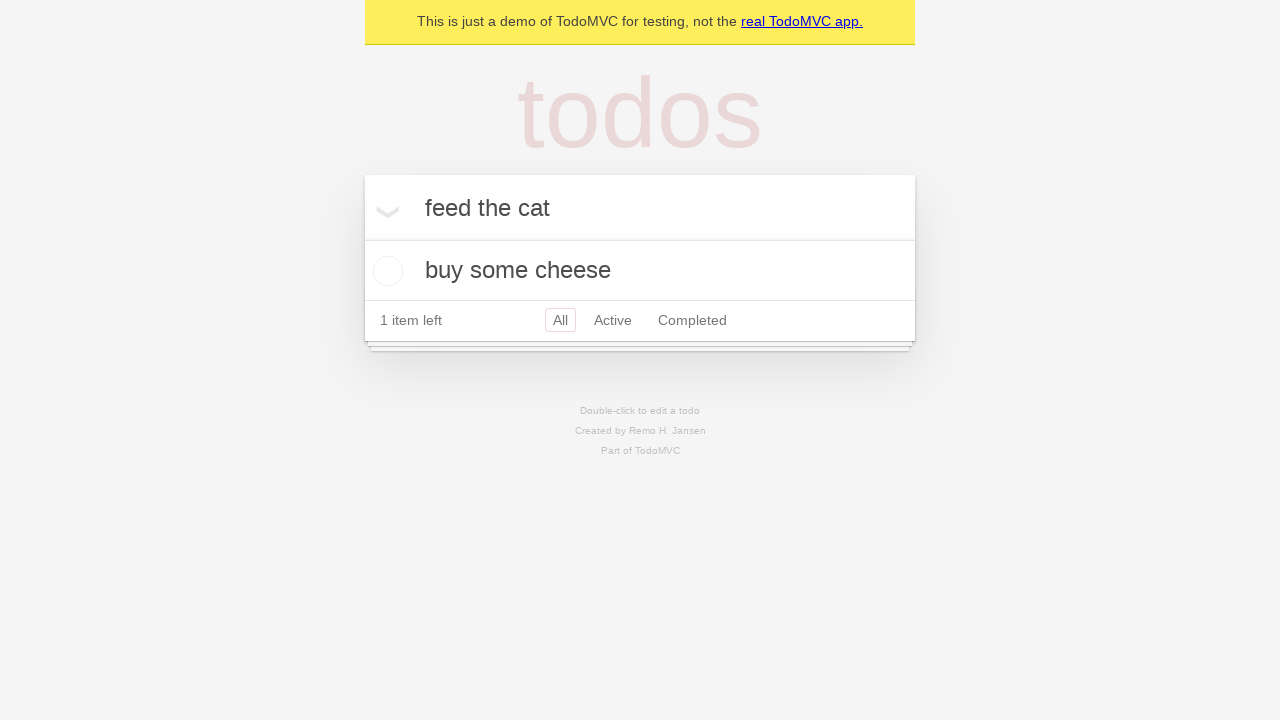

Pressed Enter to create second todo on internal:attr=[placeholder="What needs to be done?"i]
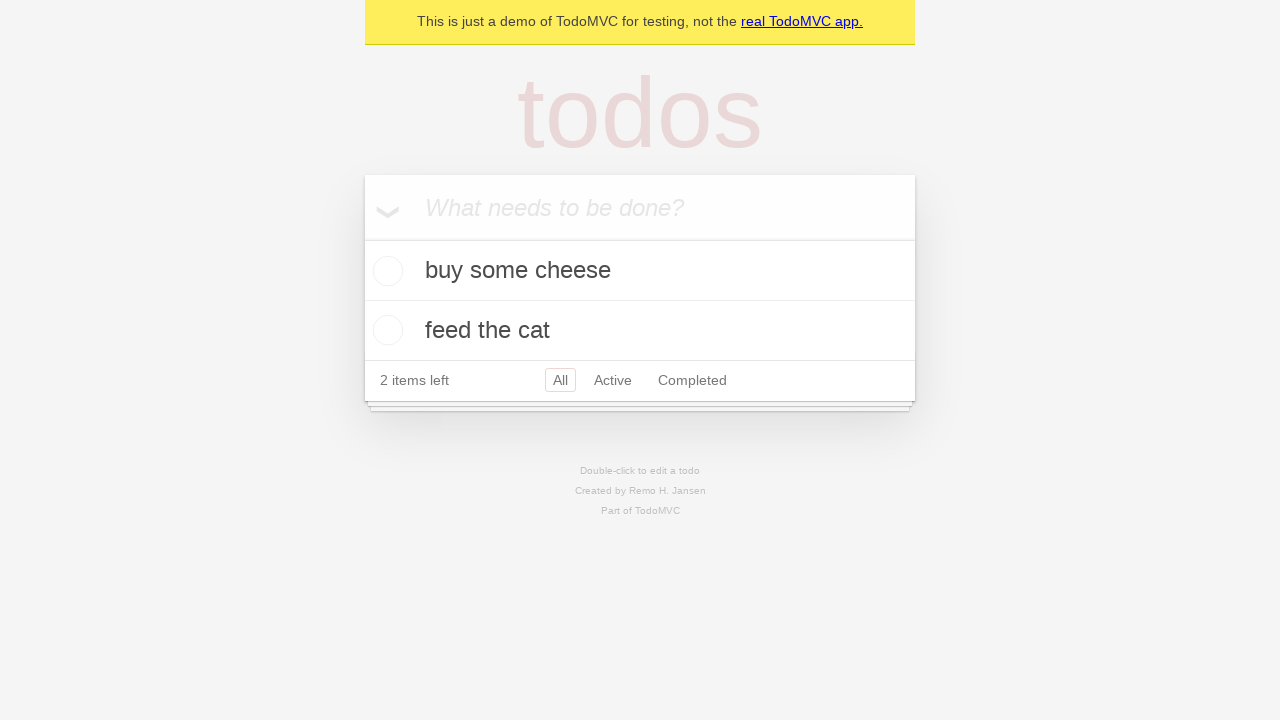

Filled todo input with 'book a doctors appointment' on internal:attr=[placeholder="What needs to be done?"i]
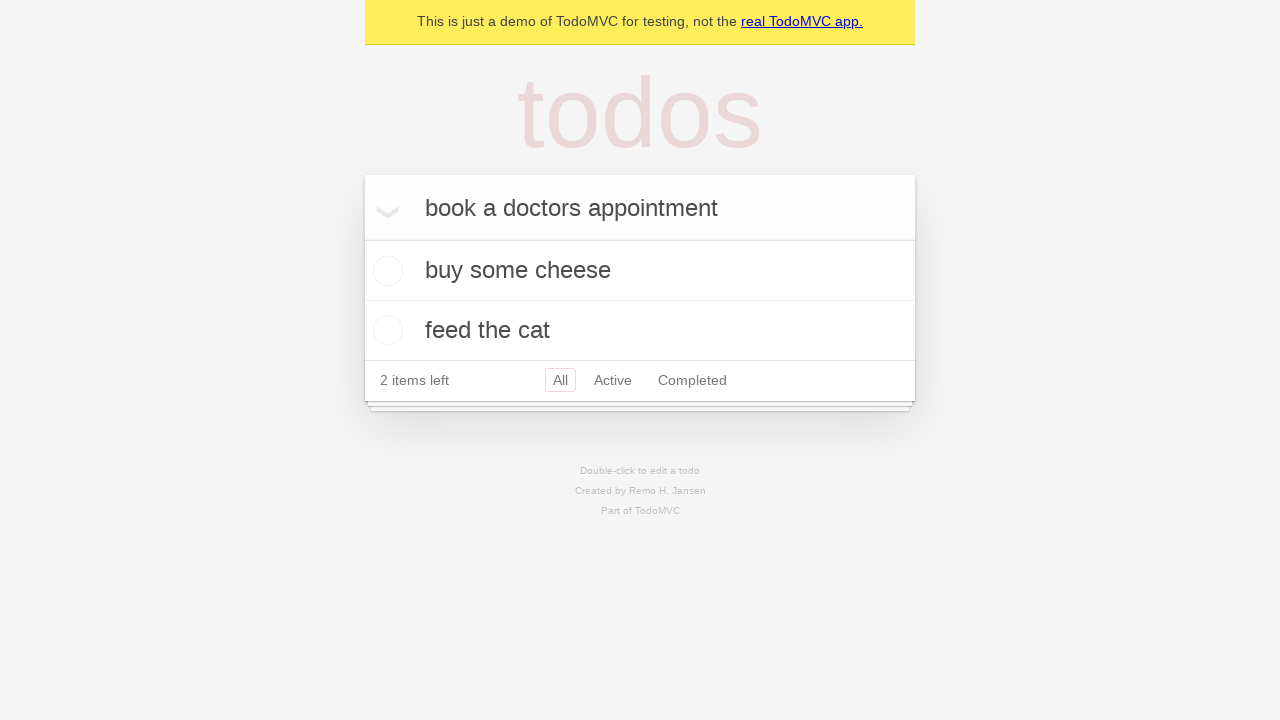

Pressed Enter to create third todo on internal:attr=[placeholder="What needs to be done?"i]
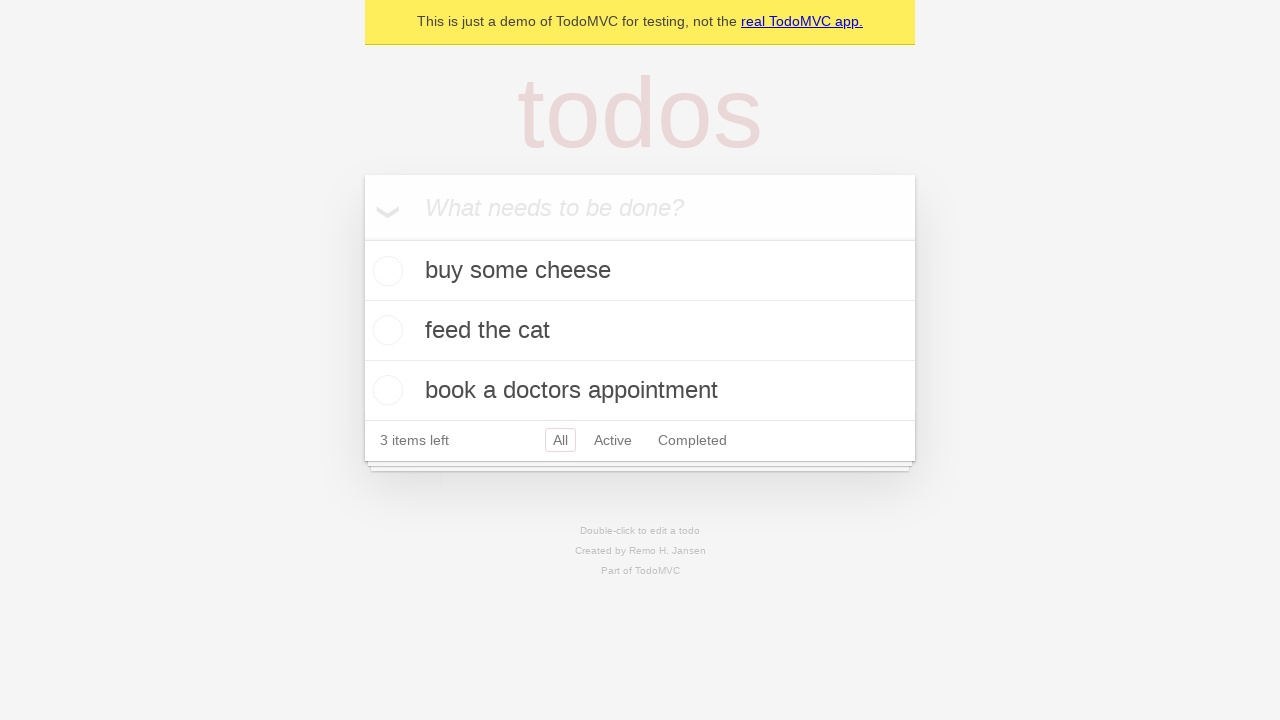

Verified that 3 todos were created
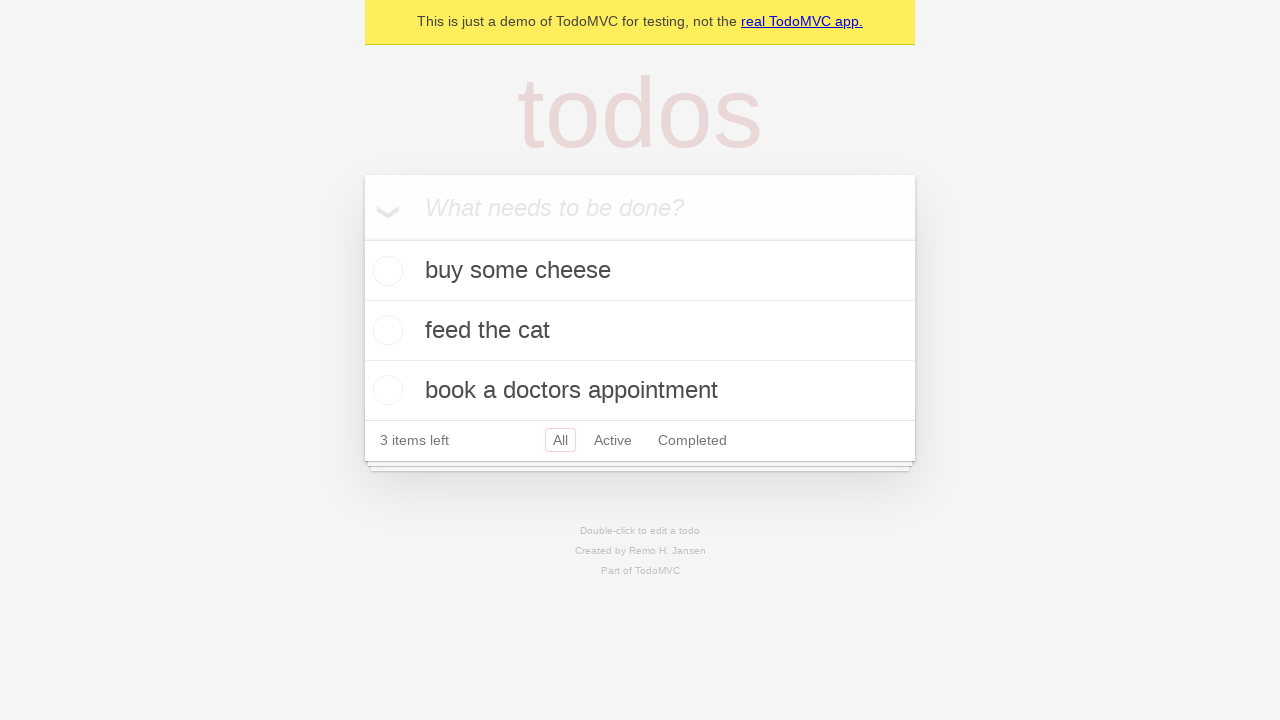

Checked the first todo item as completed at (385, 271) on .todo-list li .toggle >> nth=0
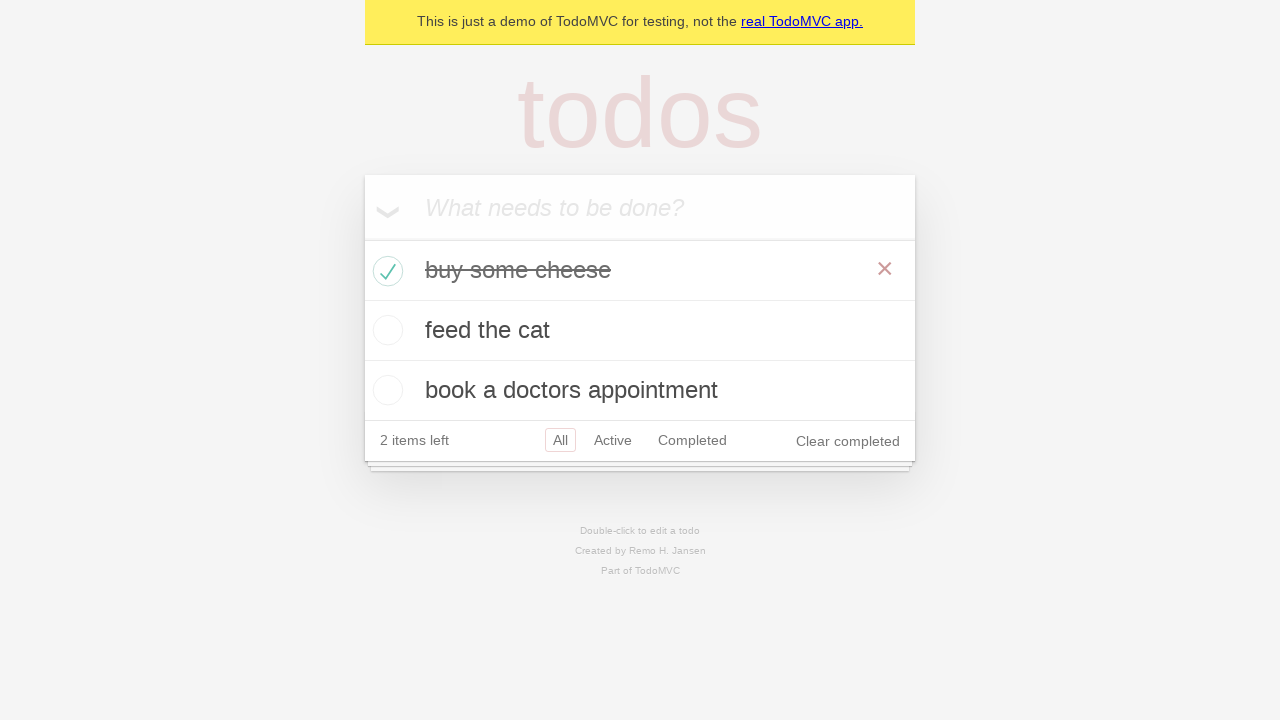

Clear completed button appeared after marking first todo as completed
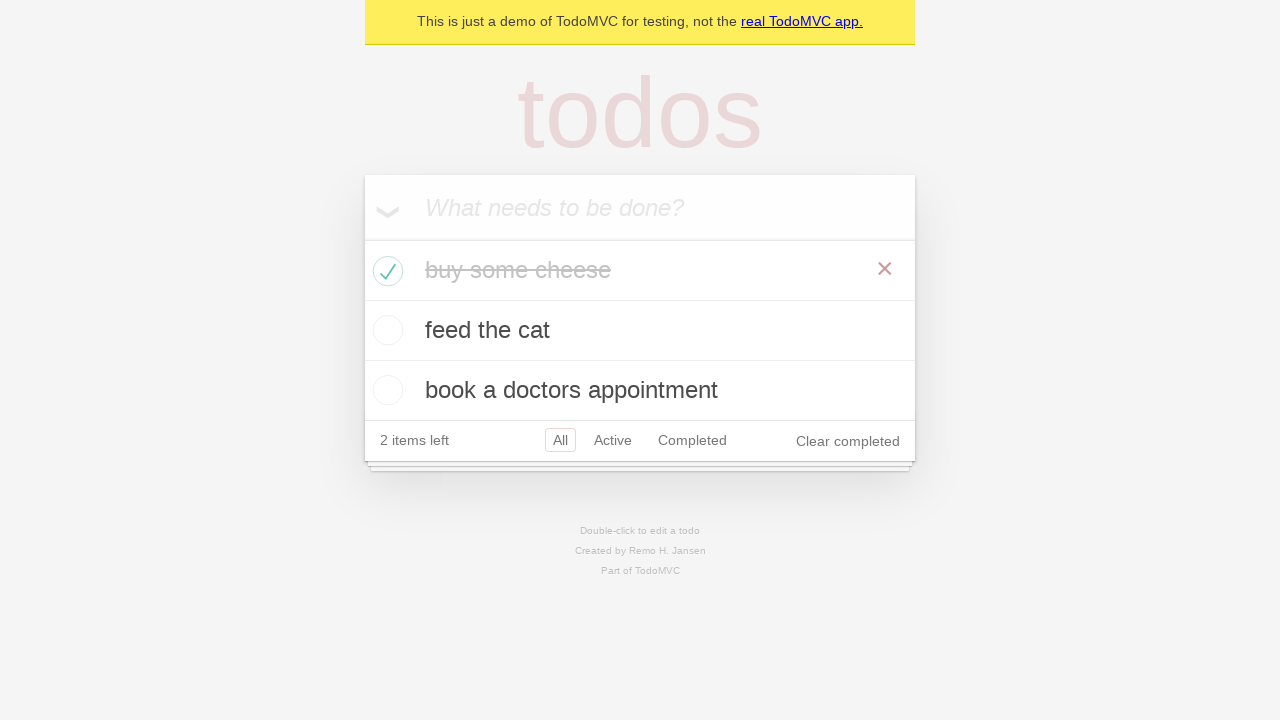

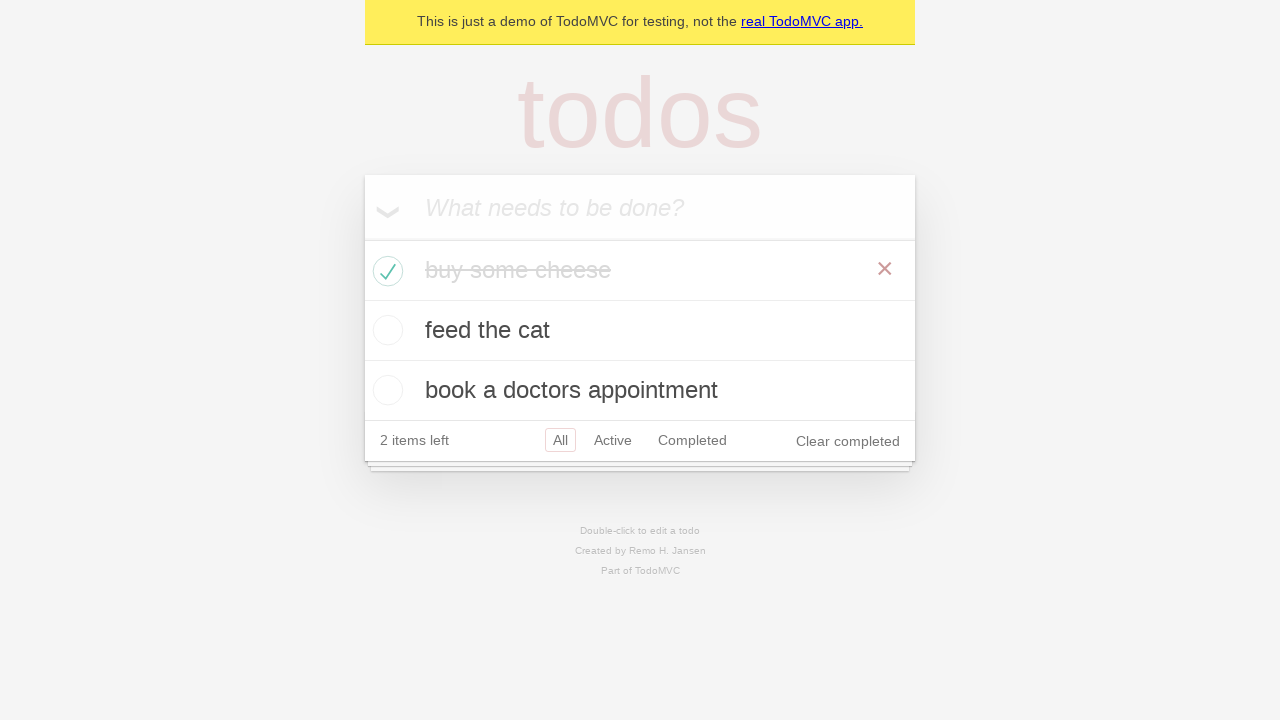